Tests horizontal slider functionality by using arrow keys to move the slider right and left, verifying the value changes correctly at each step.

Starting URL: https://the-internet.herokuapp.com/horizontal_slider

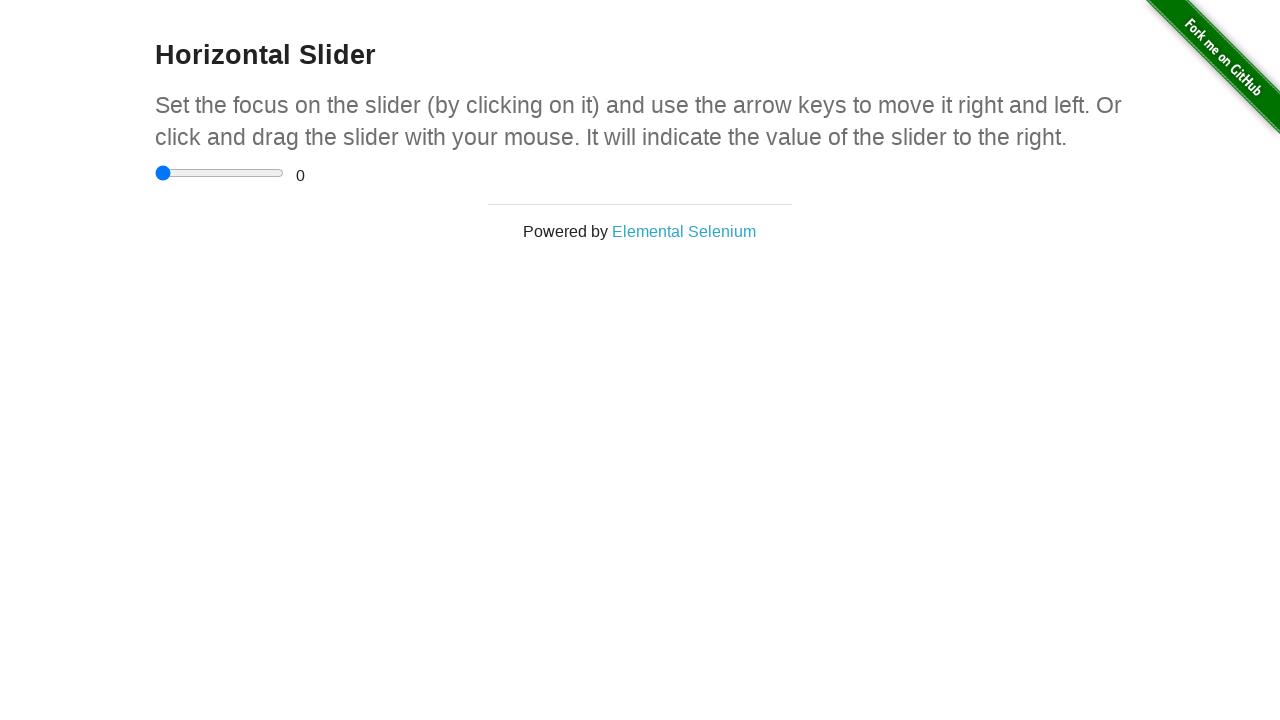

Located the horizontal slider element
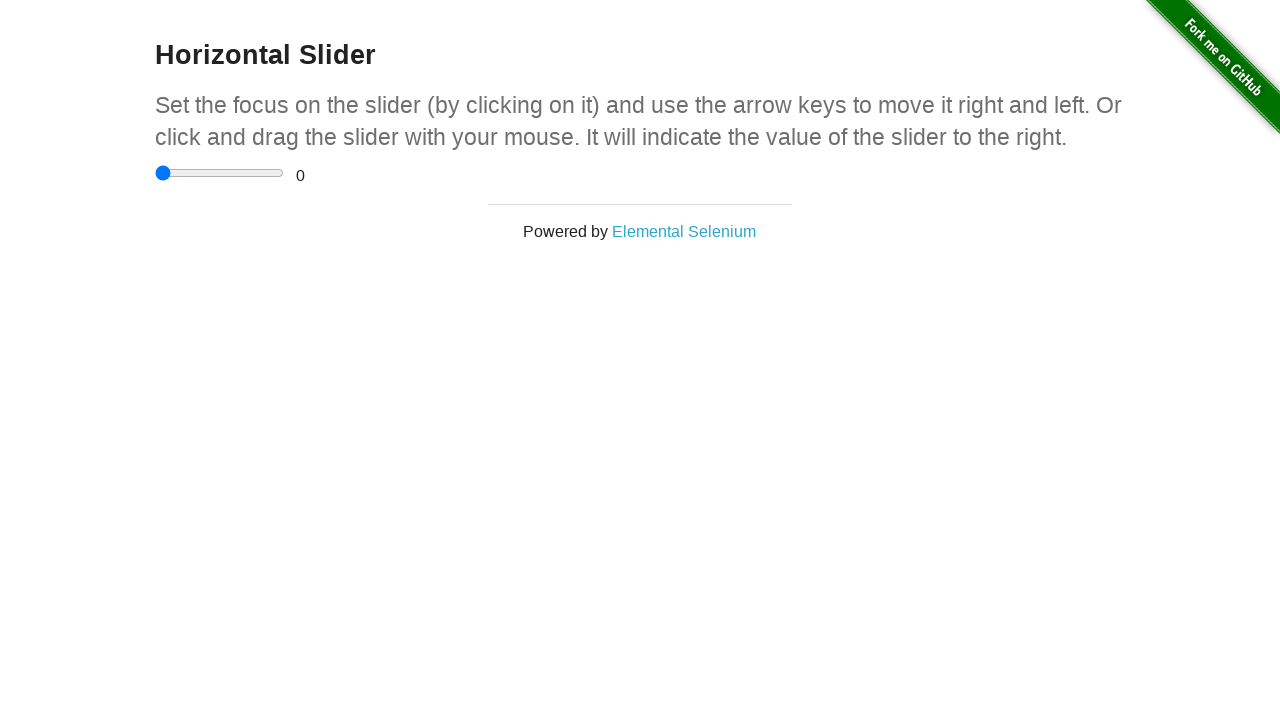

Located the range value display element
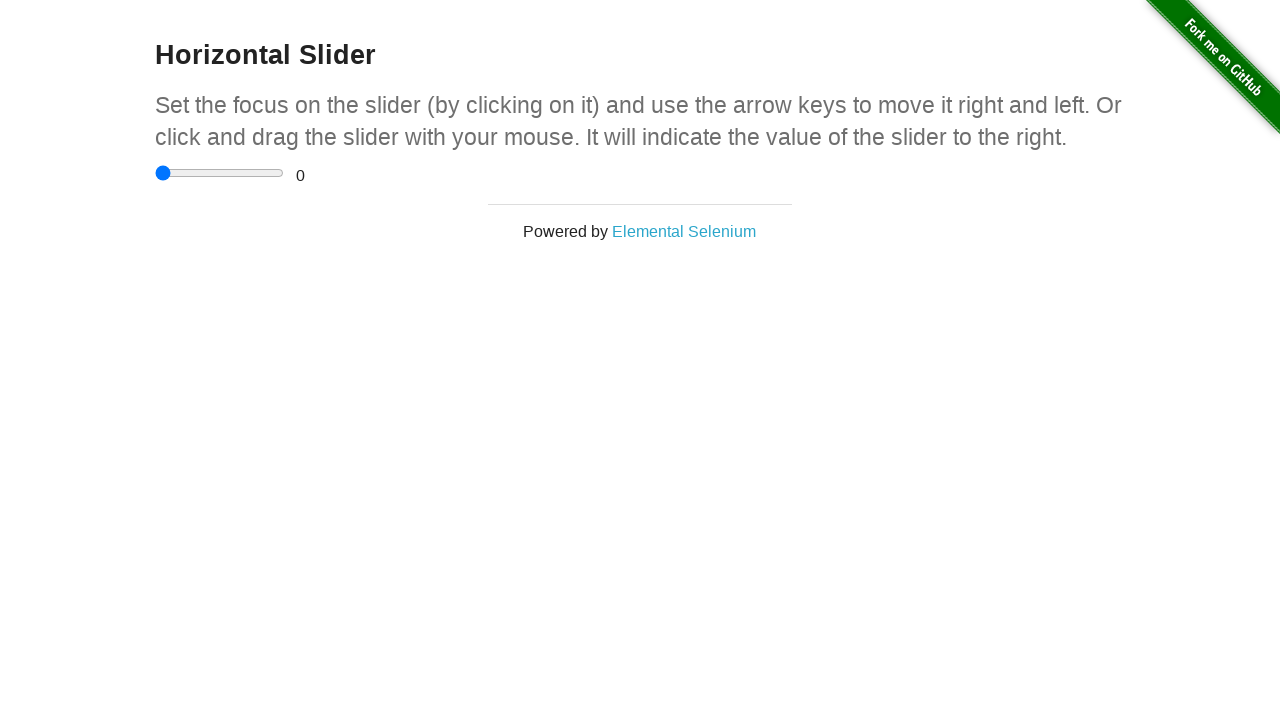

Verified initial slider value is 0
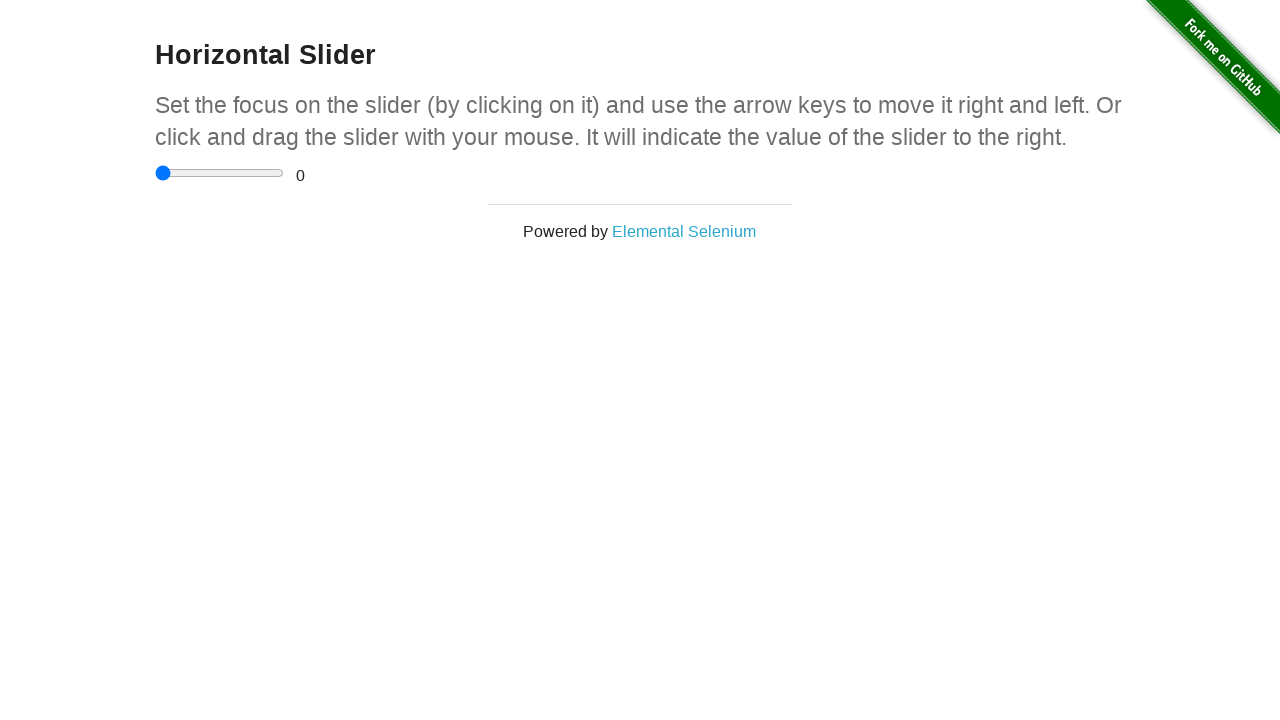

Pressed ArrowRight on slider (move 1/10) on input[type='range']
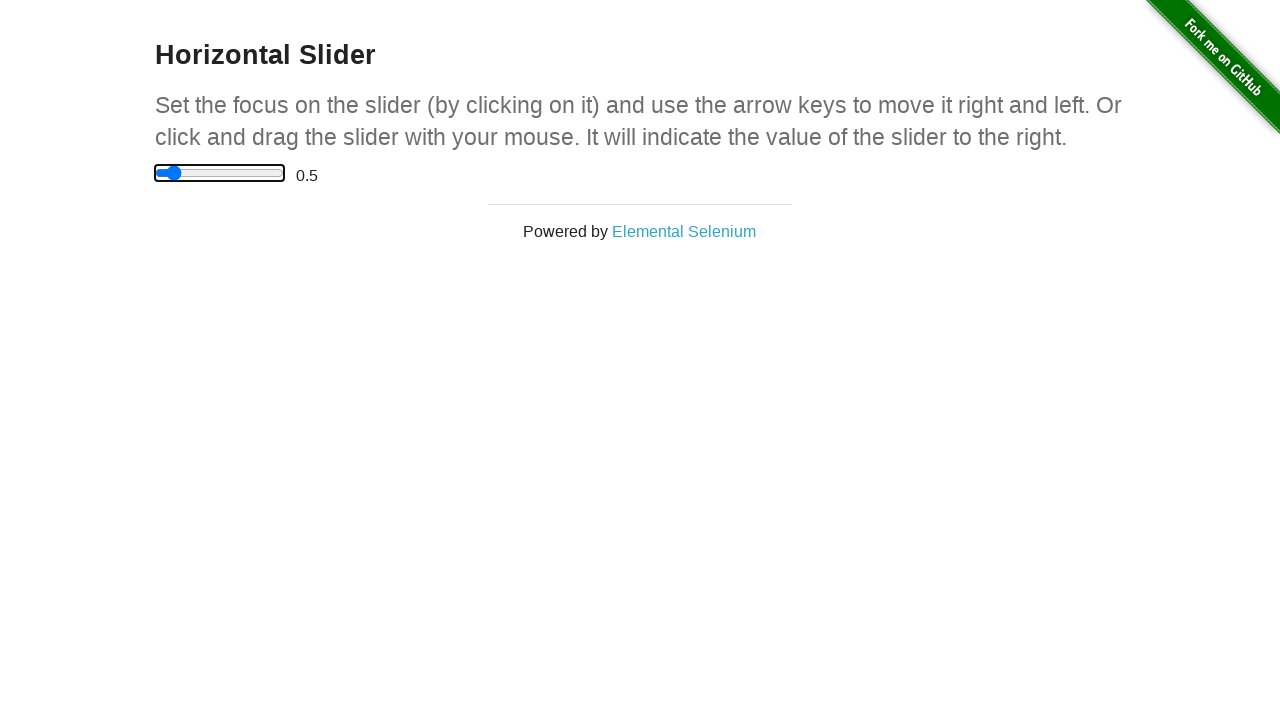

Pressed ArrowRight on slider (move 2/10) on input[type='range']
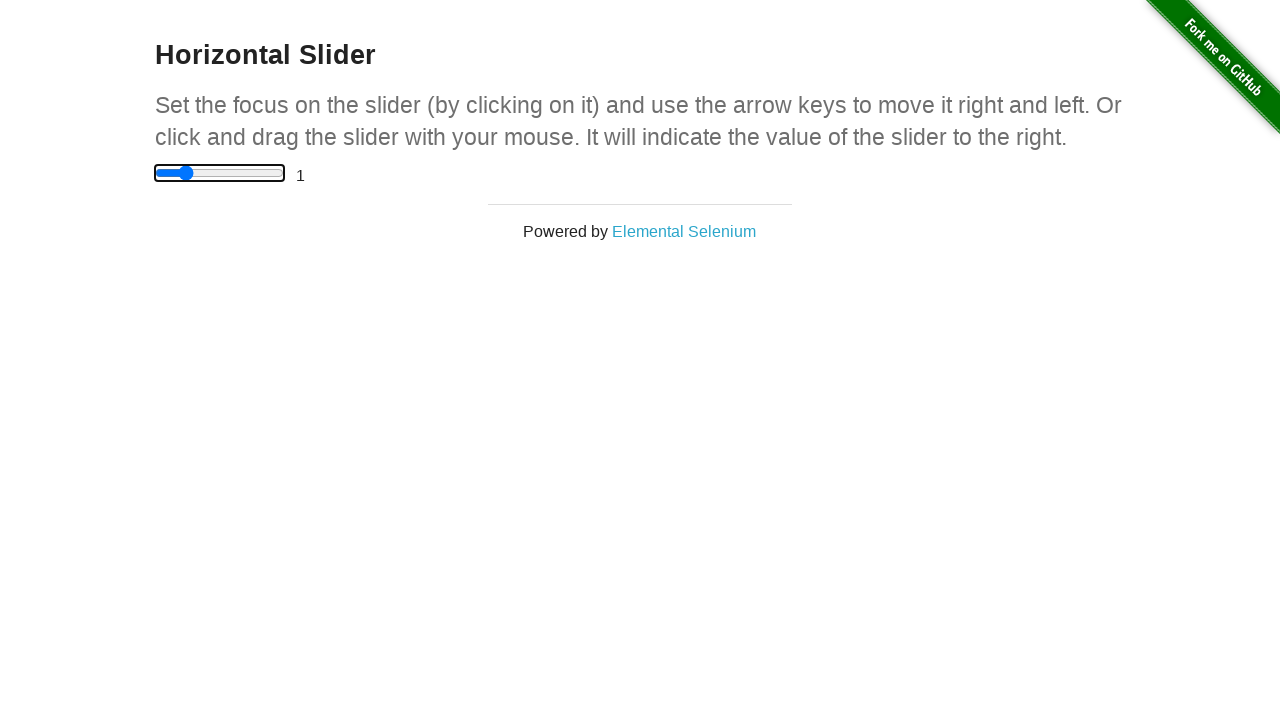

Pressed ArrowRight on slider (move 3/10) on input[type='range']
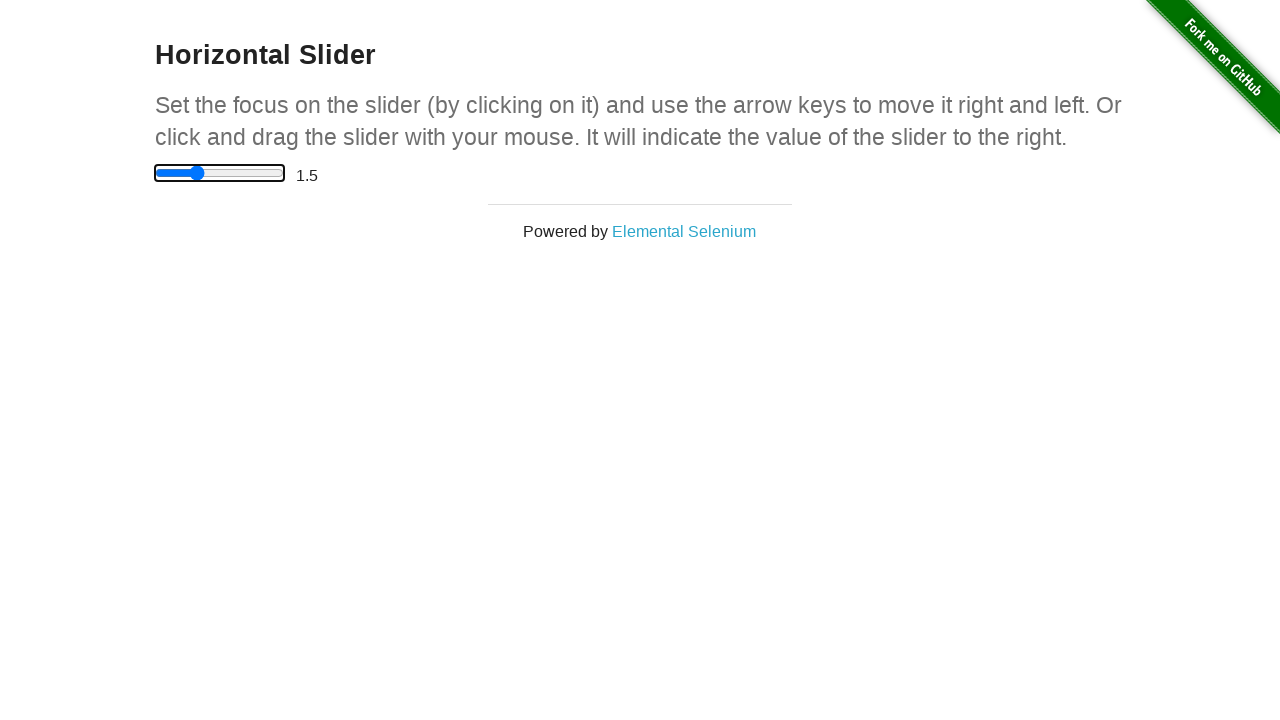

Pressed ArrowRight on slider (move 4/10) on input[type='range']
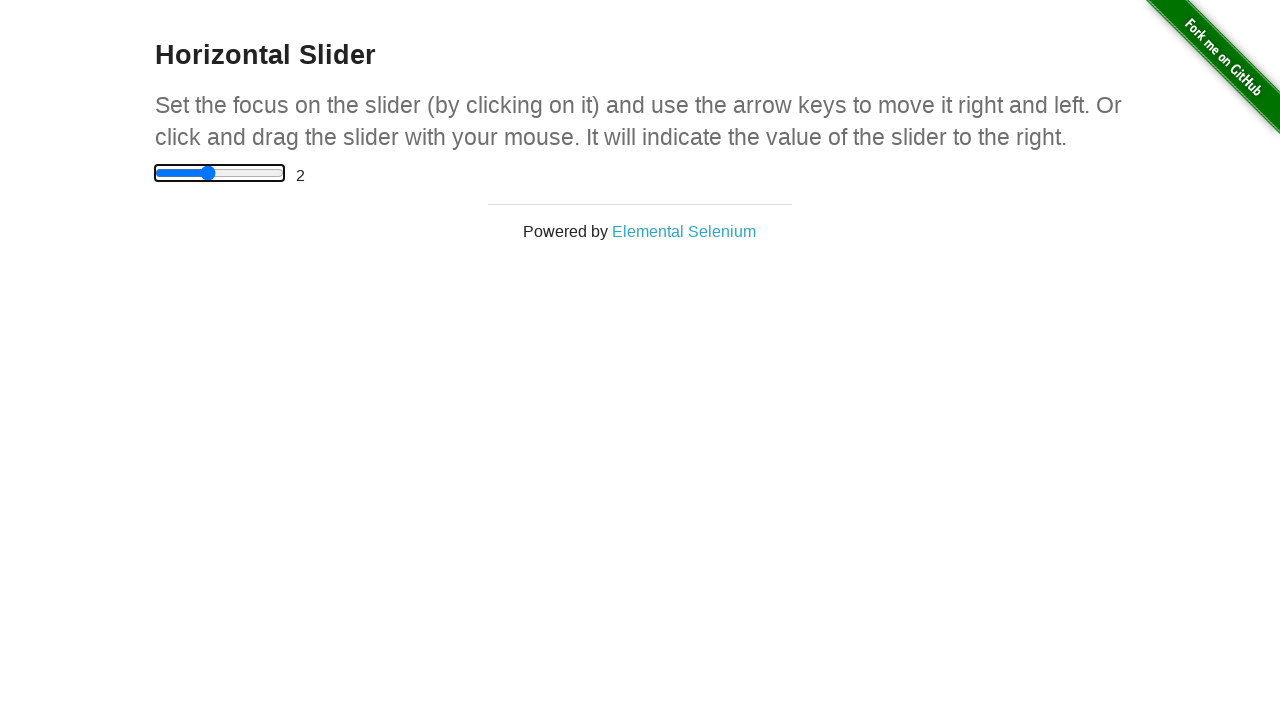

Pressed ArrowRight on slider (move 5/10) on input[type='range']
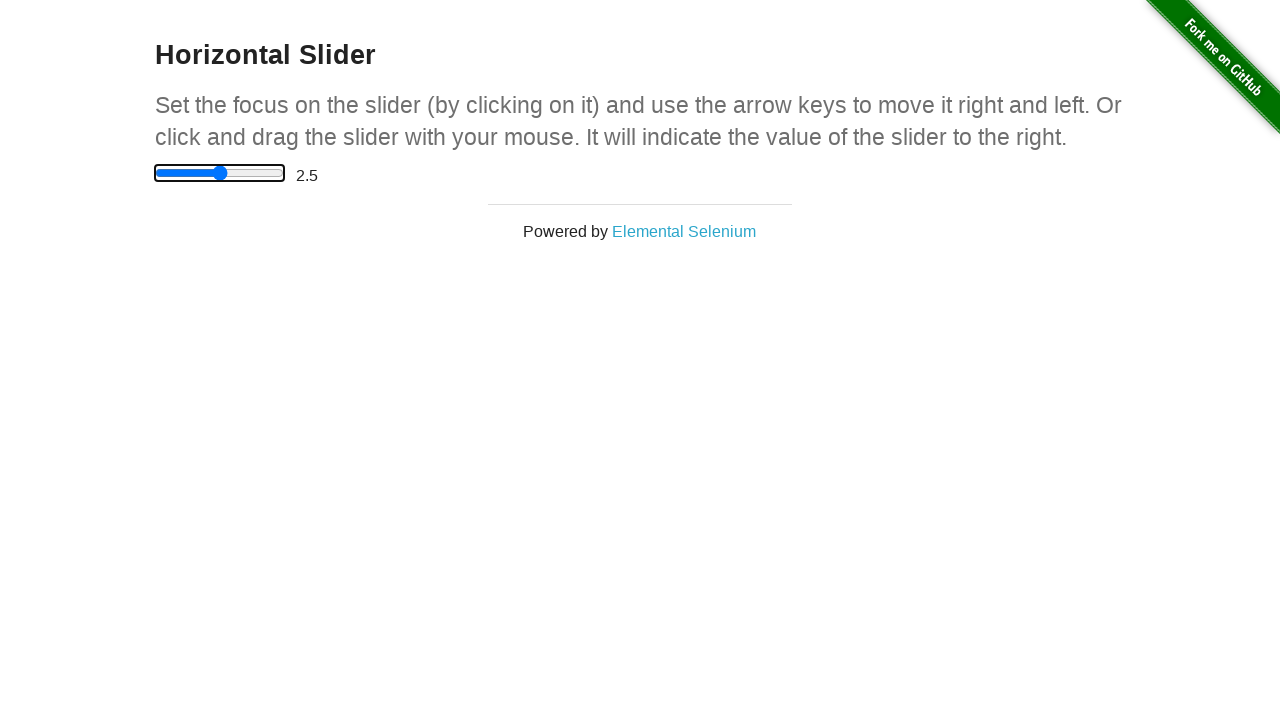

Pressed ArrowRight on slider (move 6/10) on input[type='range']
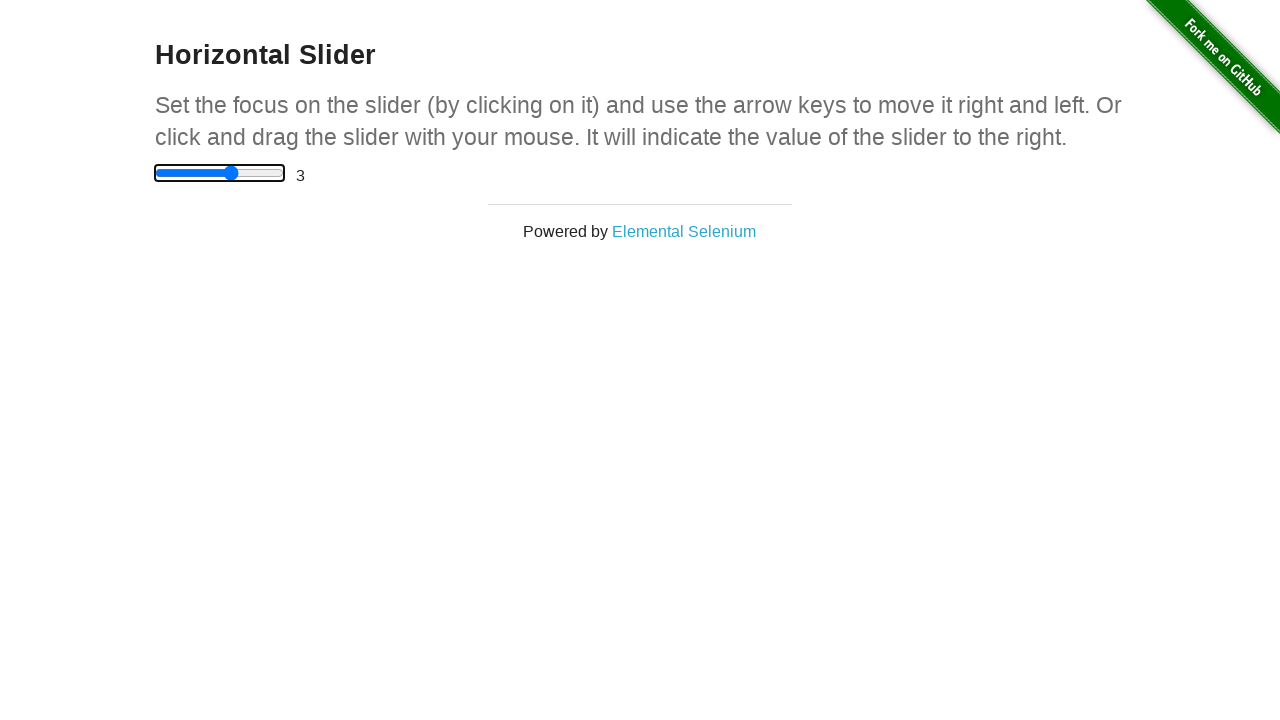

Pressed ArrowRight on slider (move 7/10) on input[type='range']
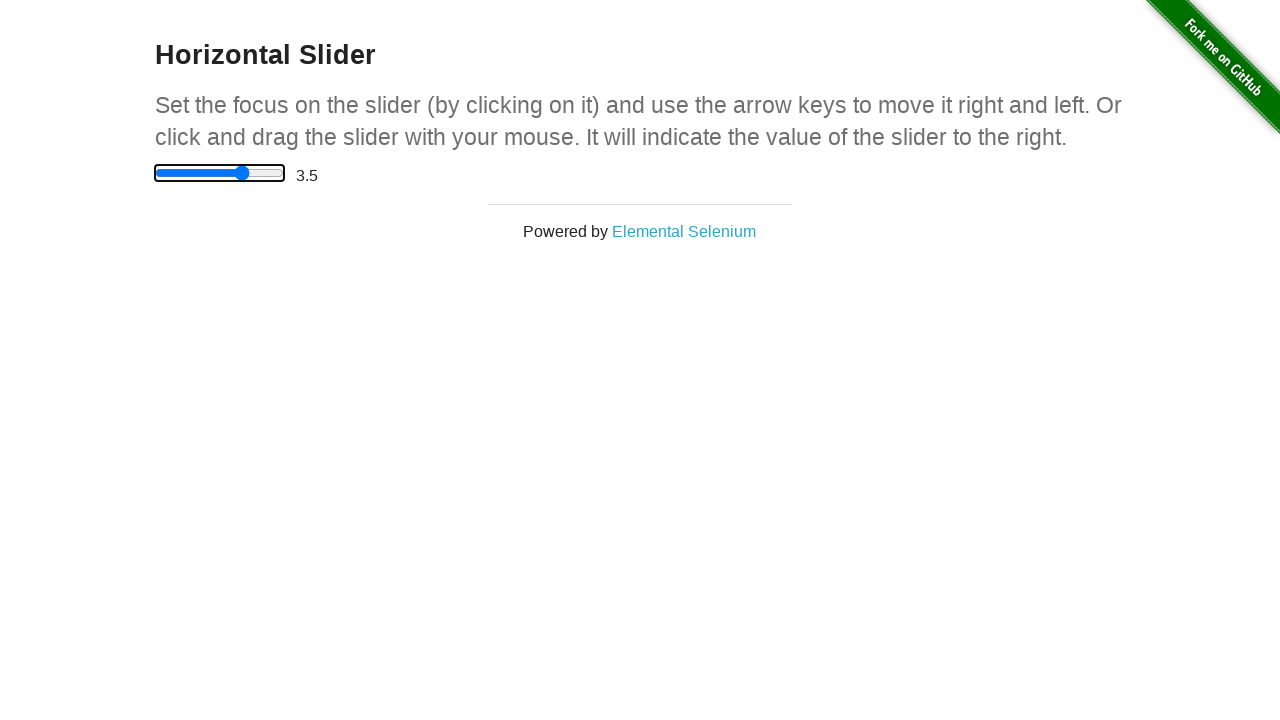

Pressed ArrowRight on slider (move 8/10) on input[type='range']
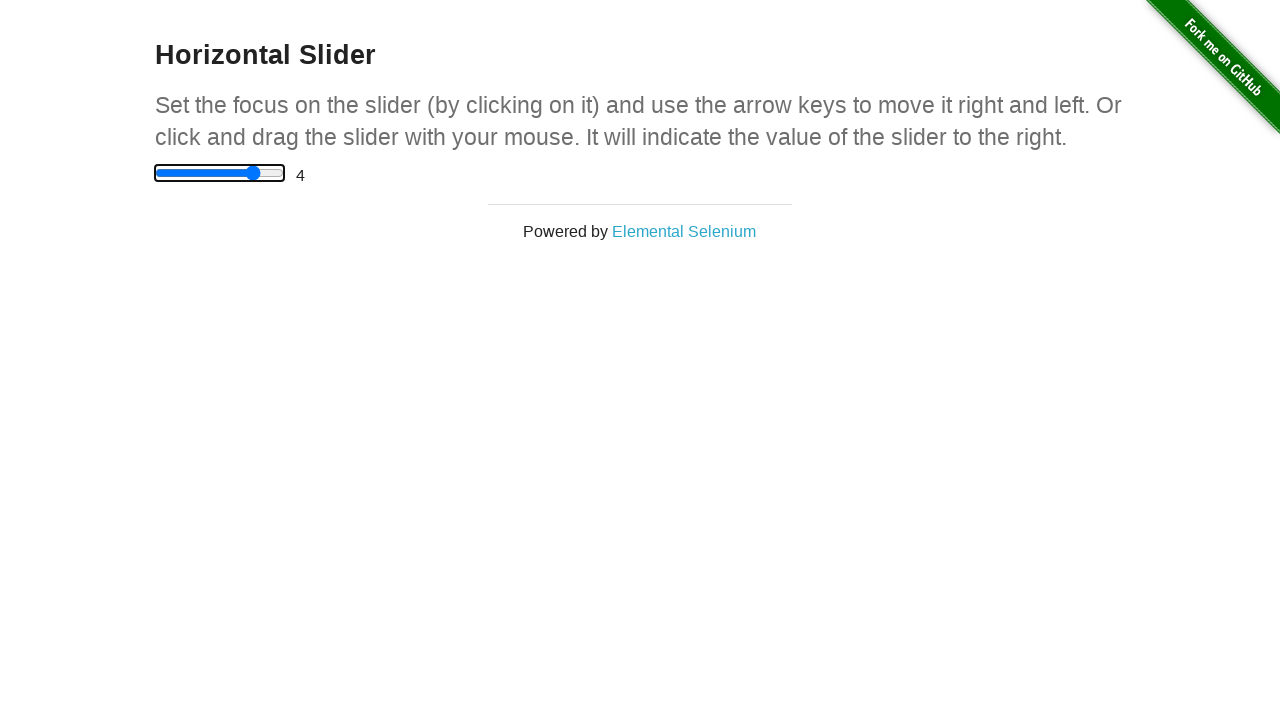

Pressed ArrowRight on slider (move 9/10) on input[type='range']
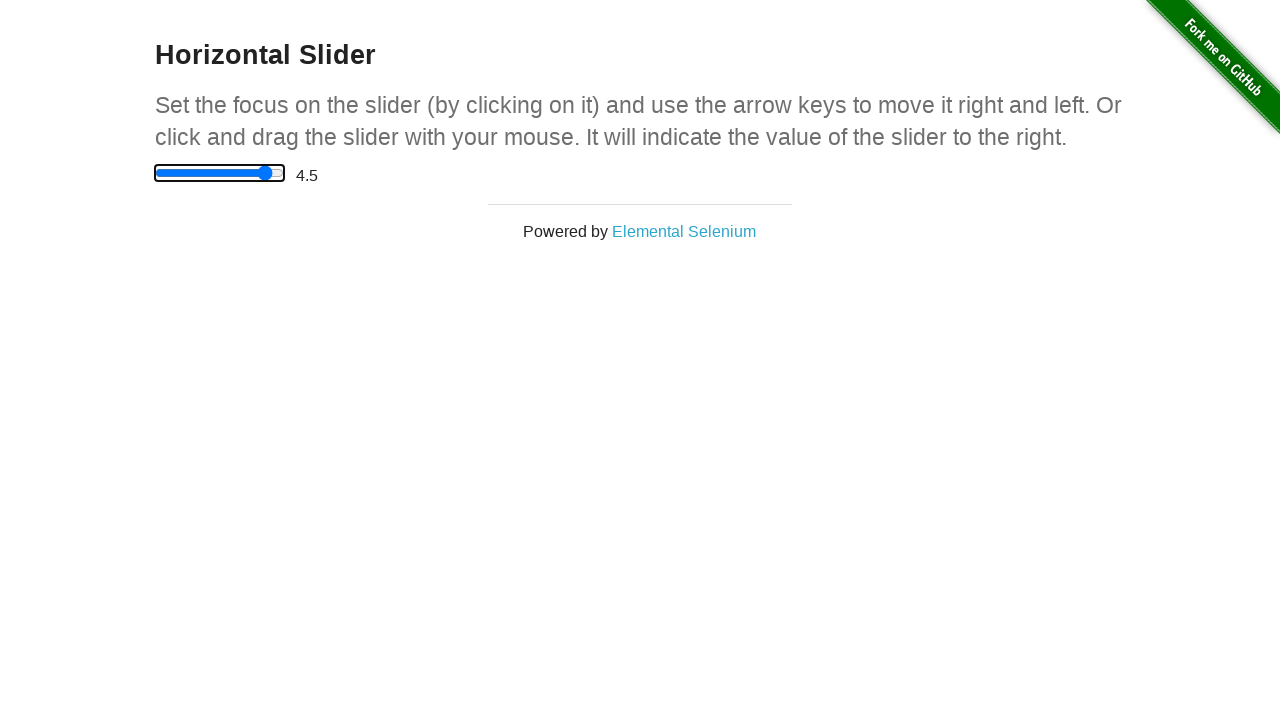

Pressed ArrowRight on slider (move 10/10) on input[type='range']
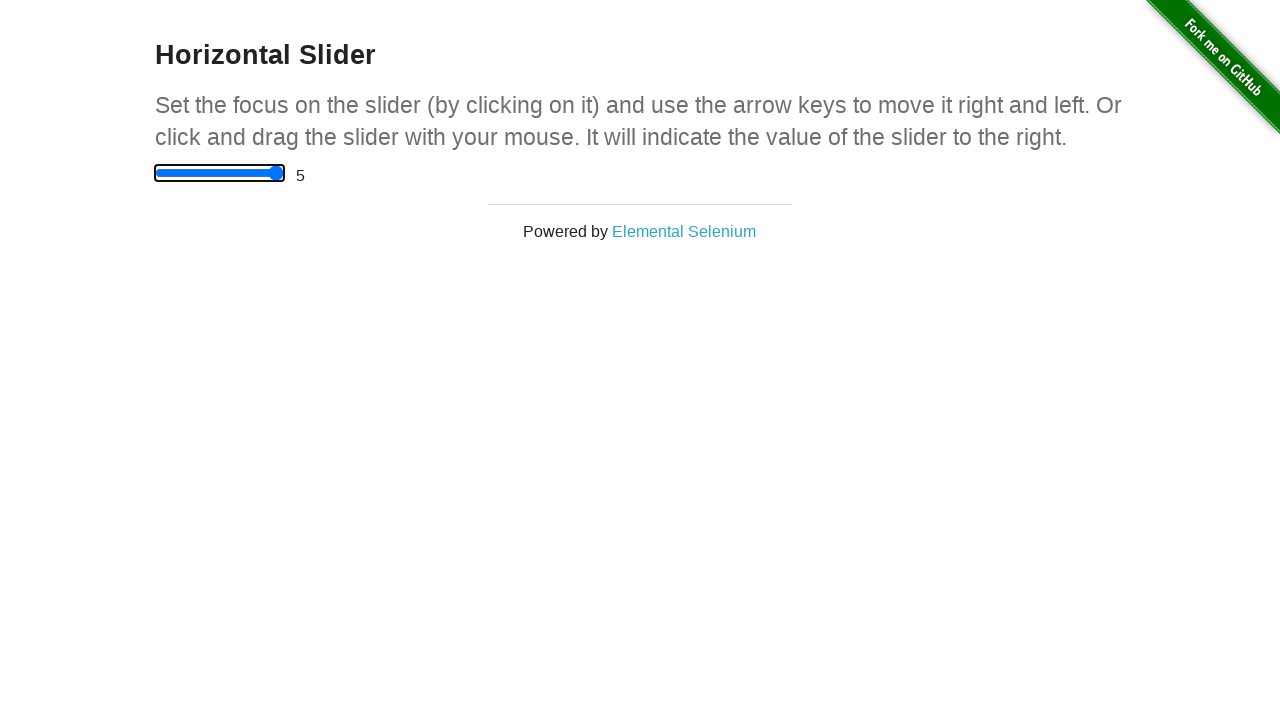

Waited 100ms for slider to stabilize after moving right
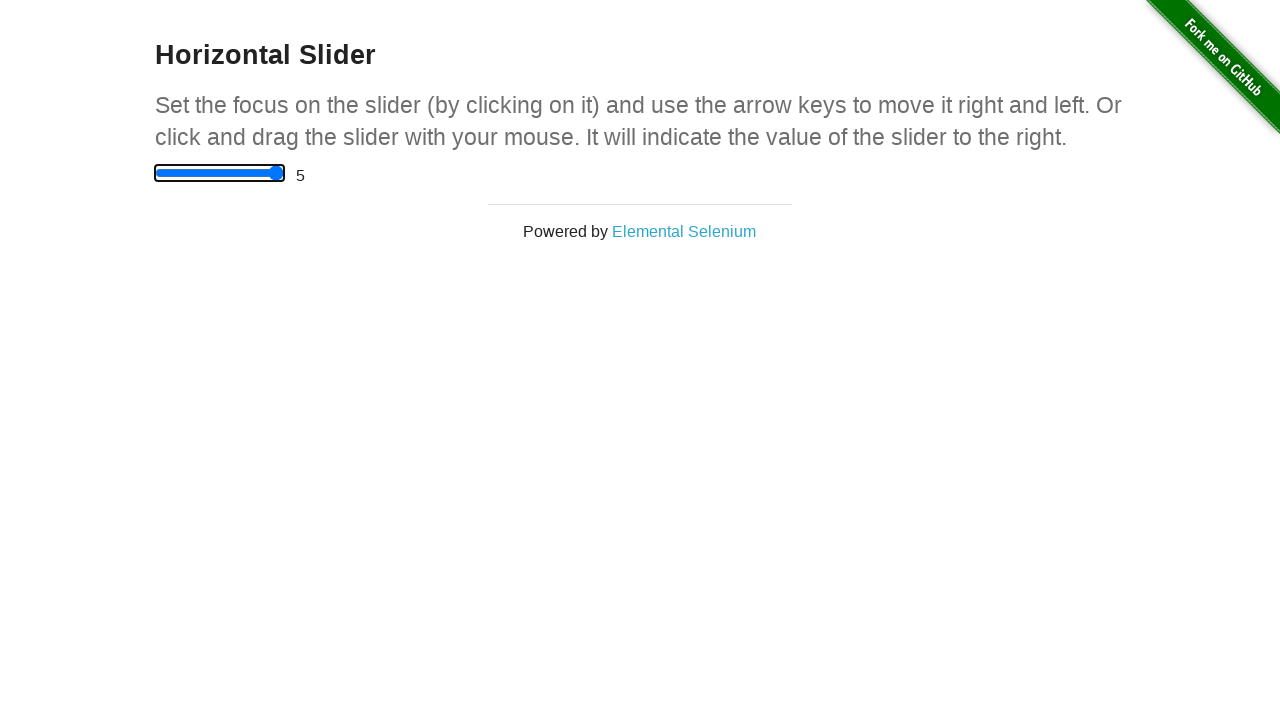

Pressed ArrowLeft on slider (move 1/11) on input[type='range']
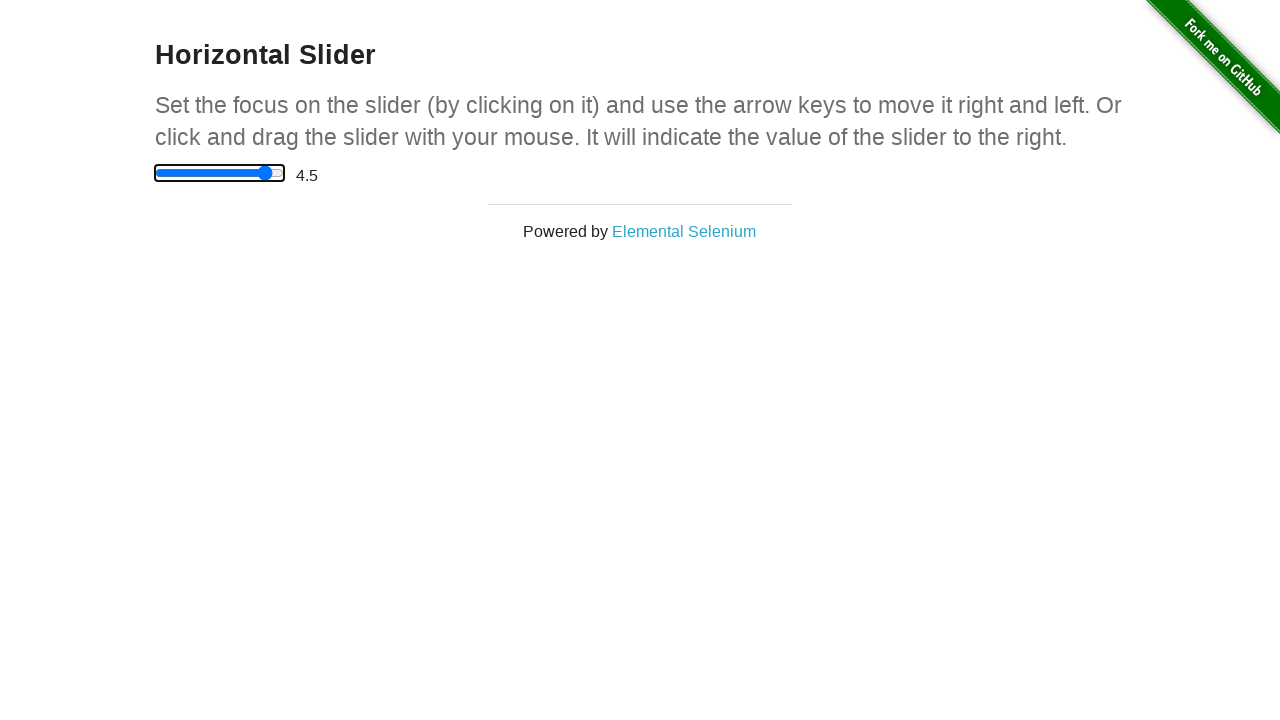

Pressed ArrowLeft on slider (move 2/11) on input[type='range']
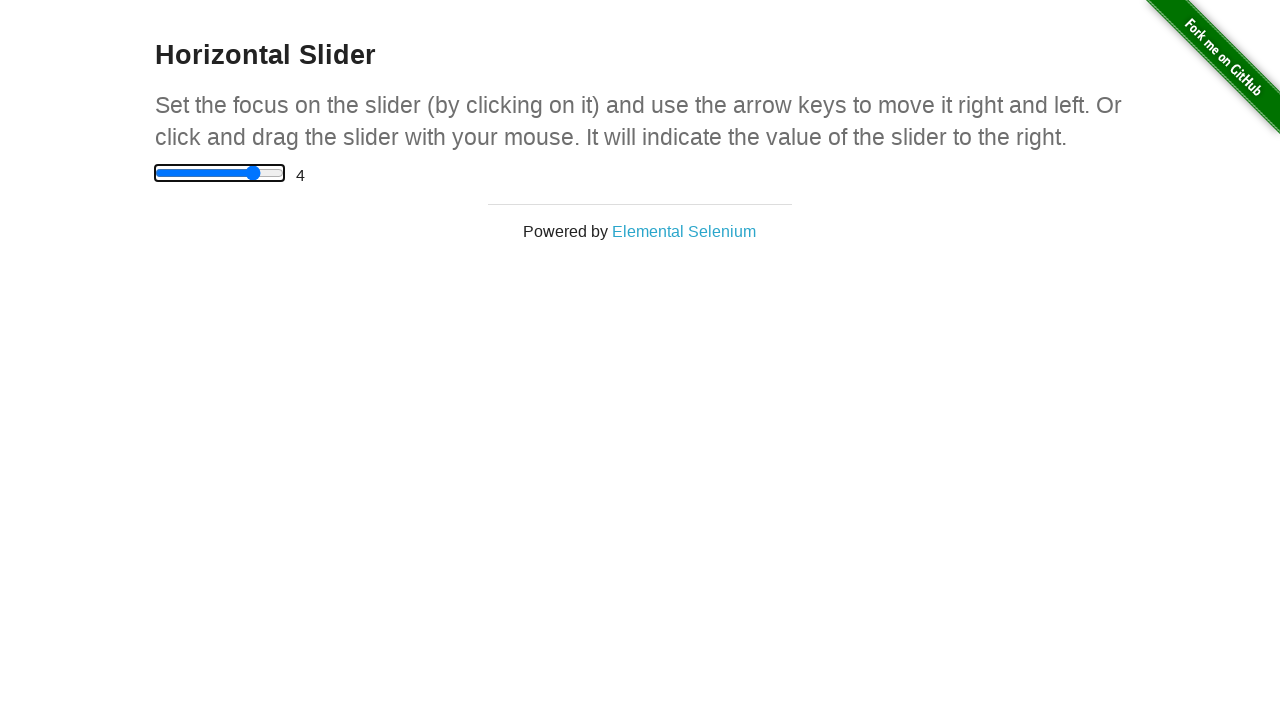

Pressed ArrowLeft on slider (move 3/11) on input[type='range']
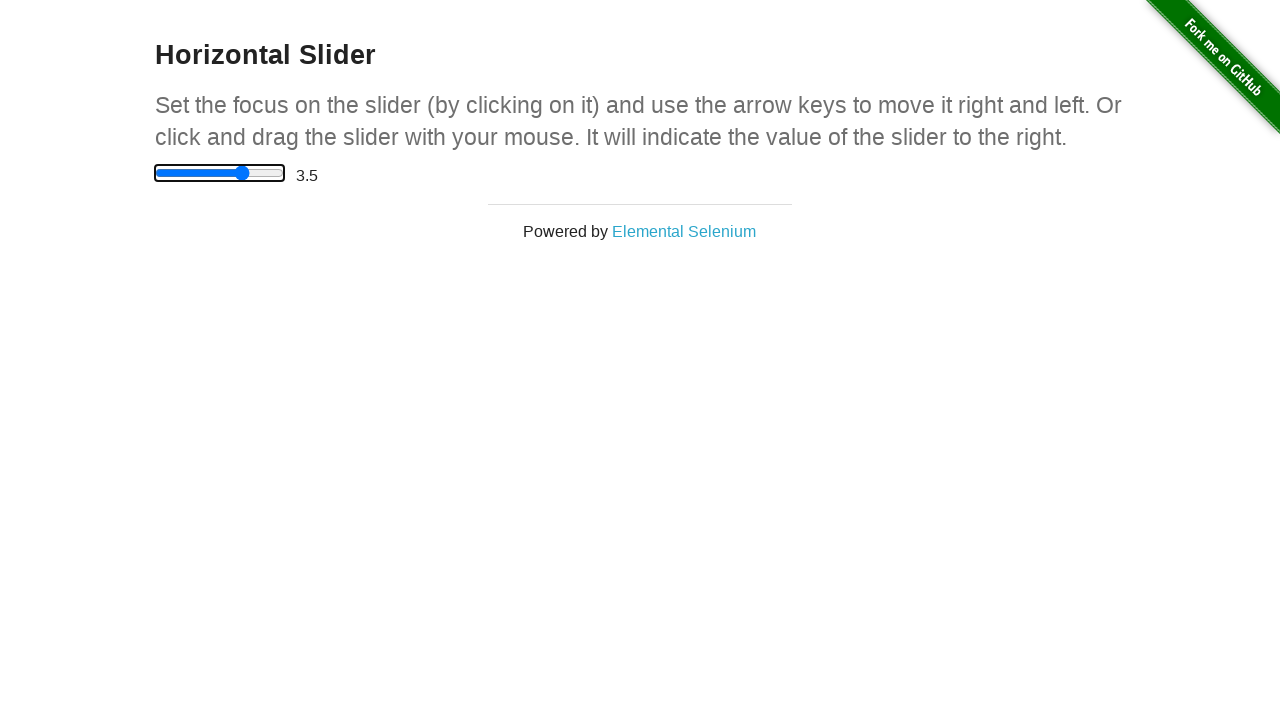

Pressed ArrowLeft on slider (move 4/11) on input[type='range']
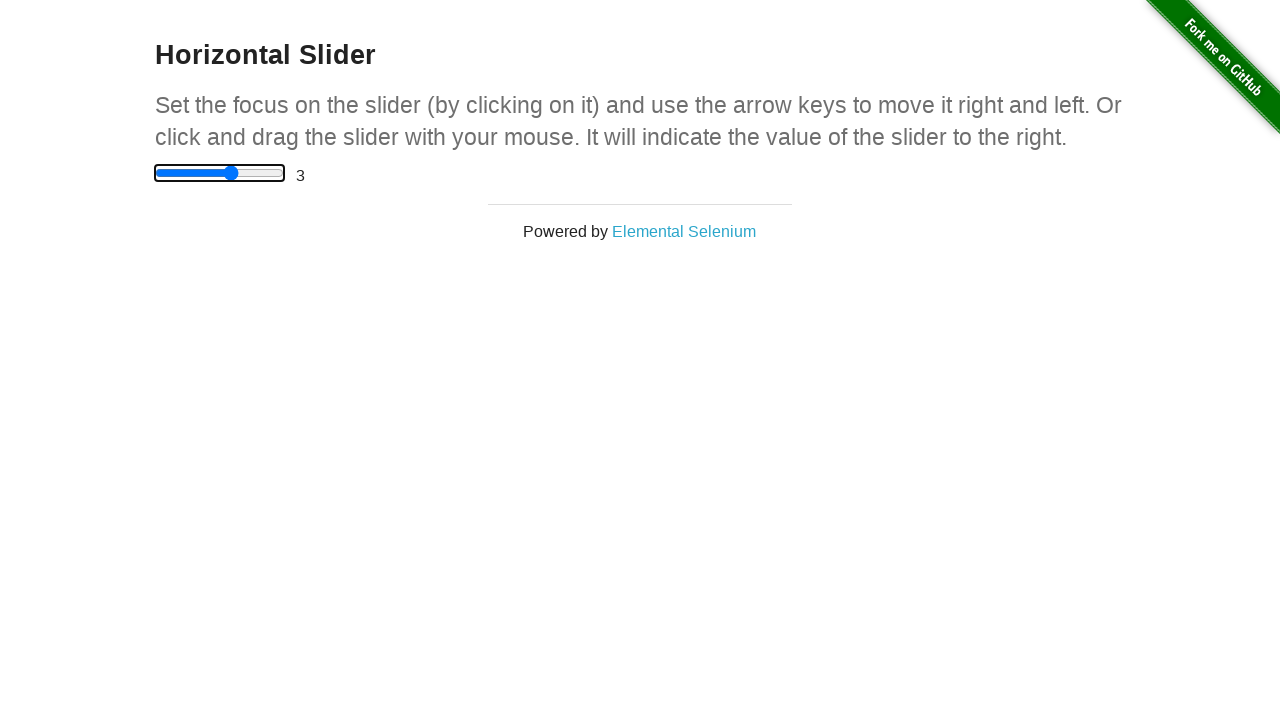

Pressed ArrowLeft on slider (move 5/11) on input[type='range']
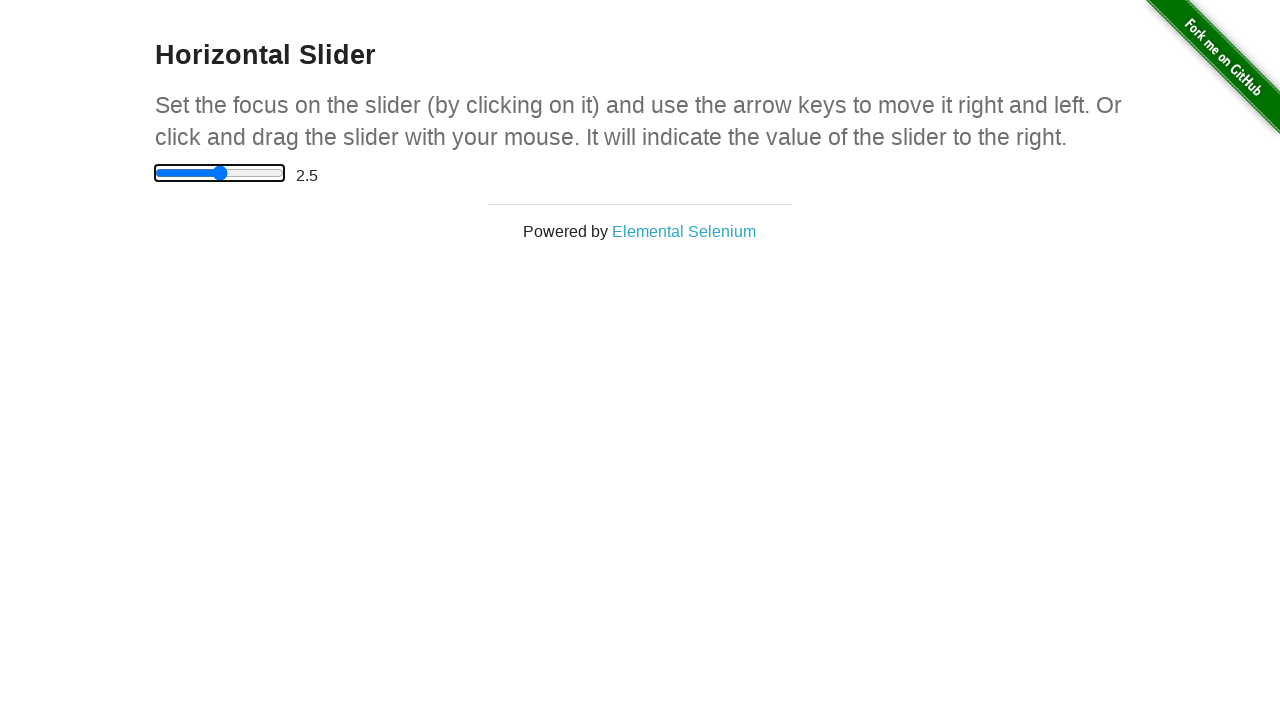

Pressed ArrowLeft on slider (move 6/11) on input[type='range']
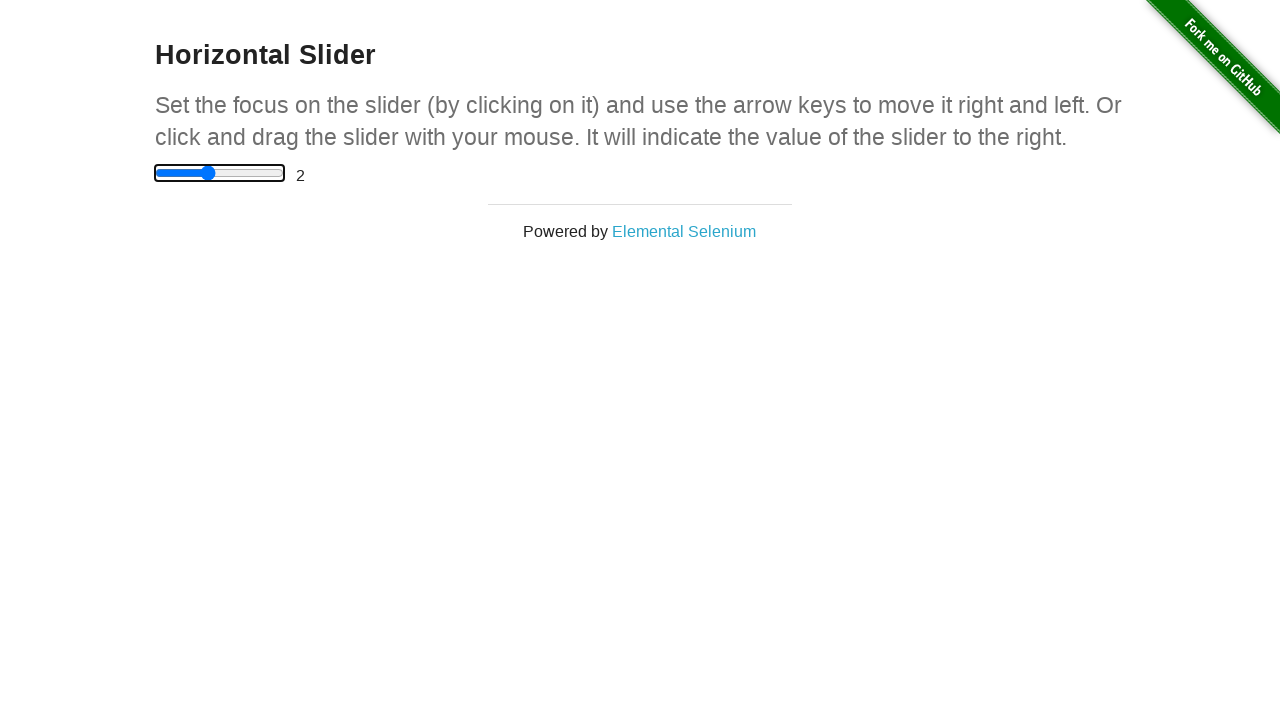

Pressed ArrowLeft on slider (move 7/11) on input[type='range']
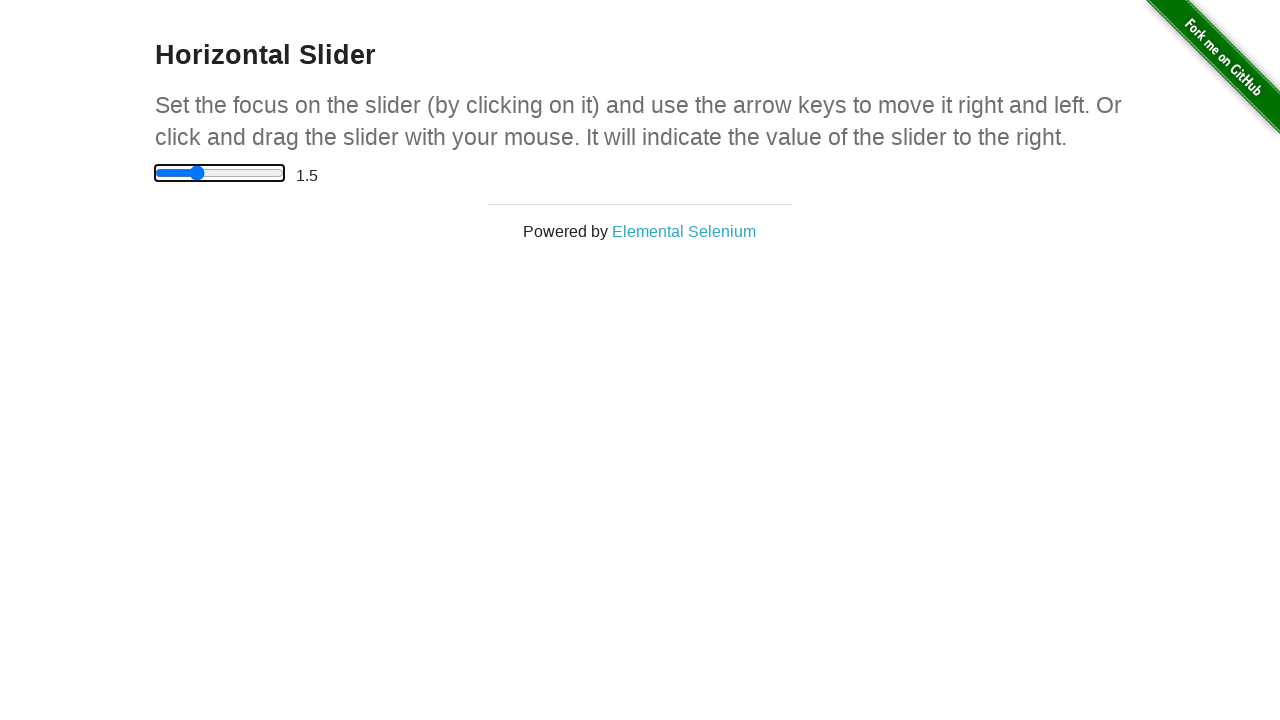

Pressed ArrowLeft on slider (move 8/11) on input[type='range']
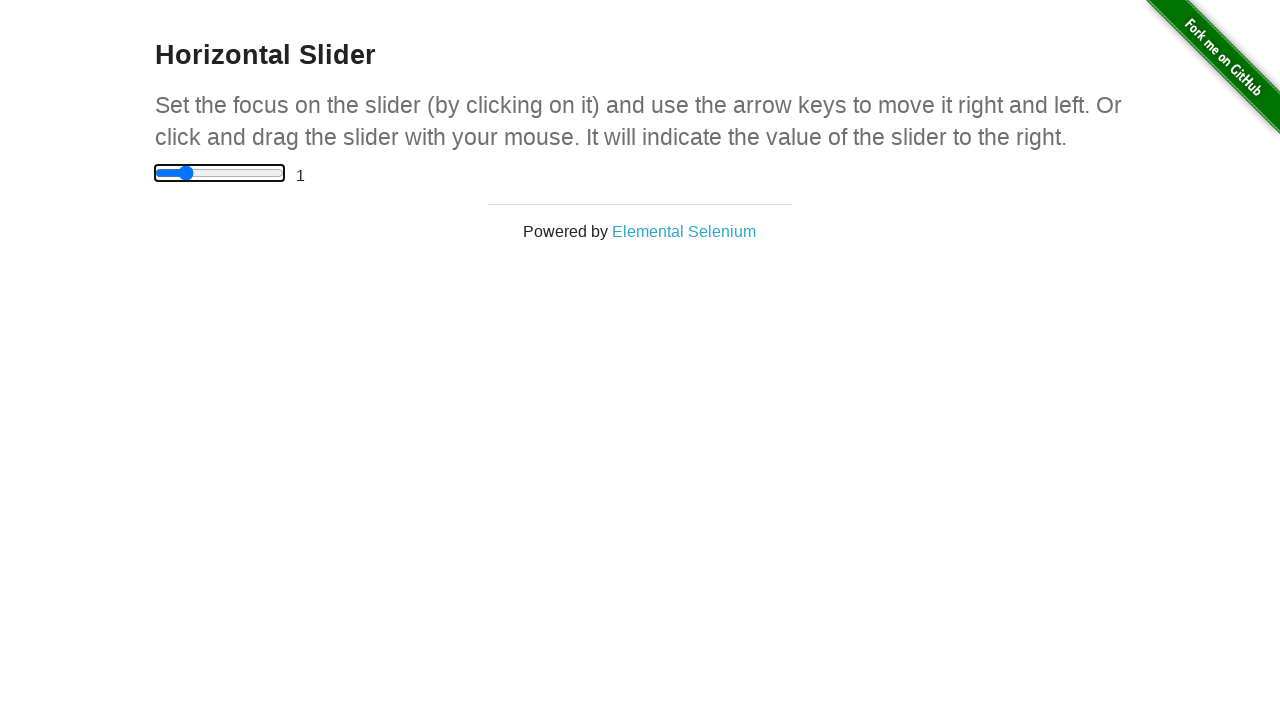

Pressed ArrowLeft on slider (move 9/11) on input[type='range']
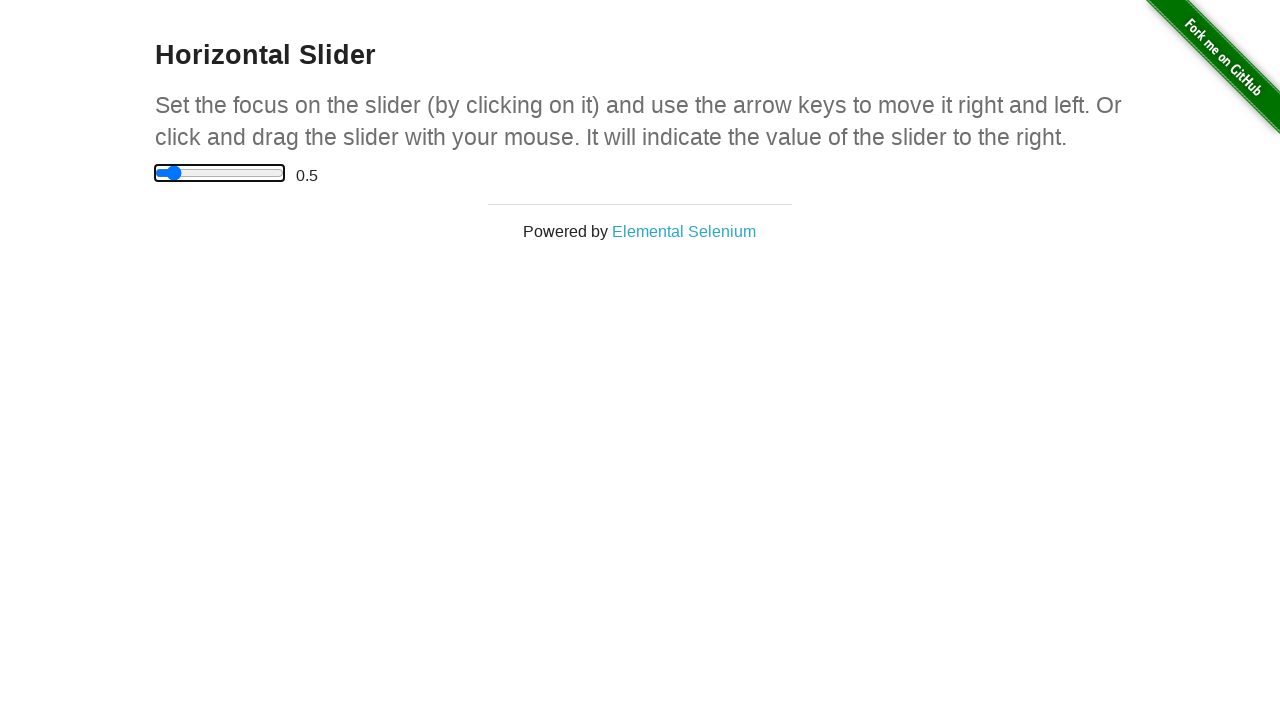

Pressed ArrowLeft on slider (move 10/11) on input[type='range']
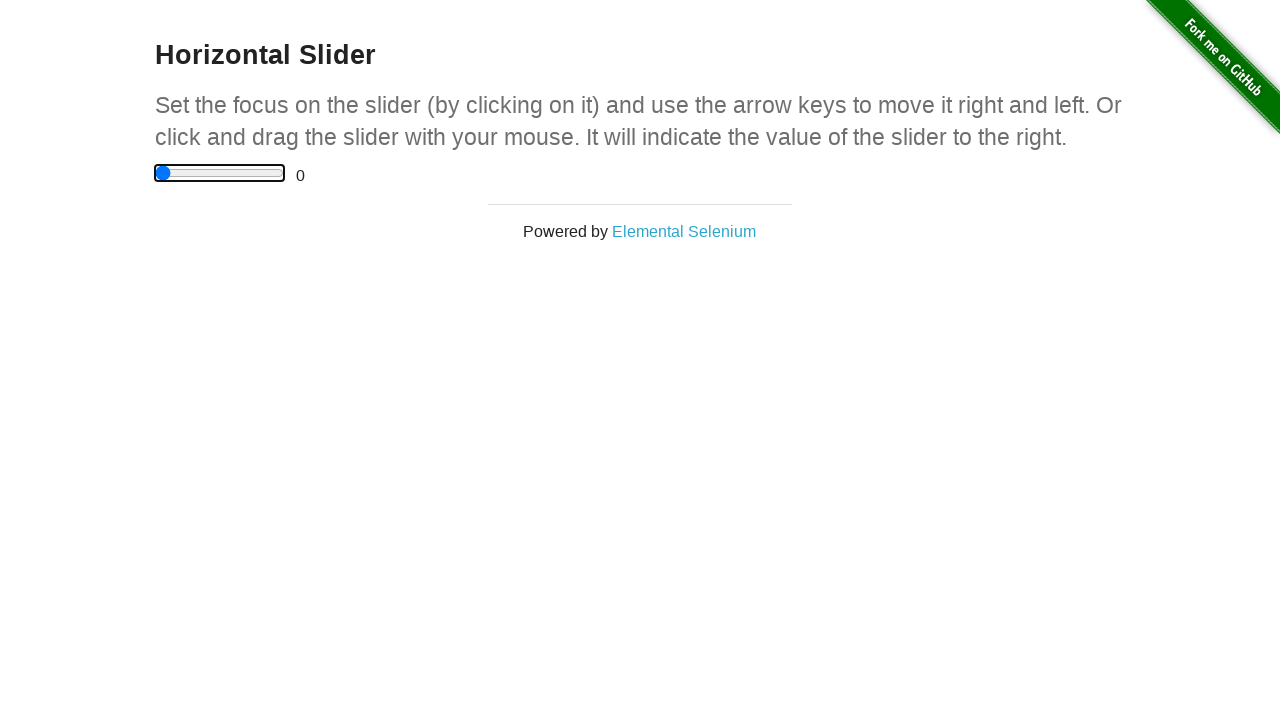

Pressed ArrowLeft on slider (move 11/11) on input[type='range']
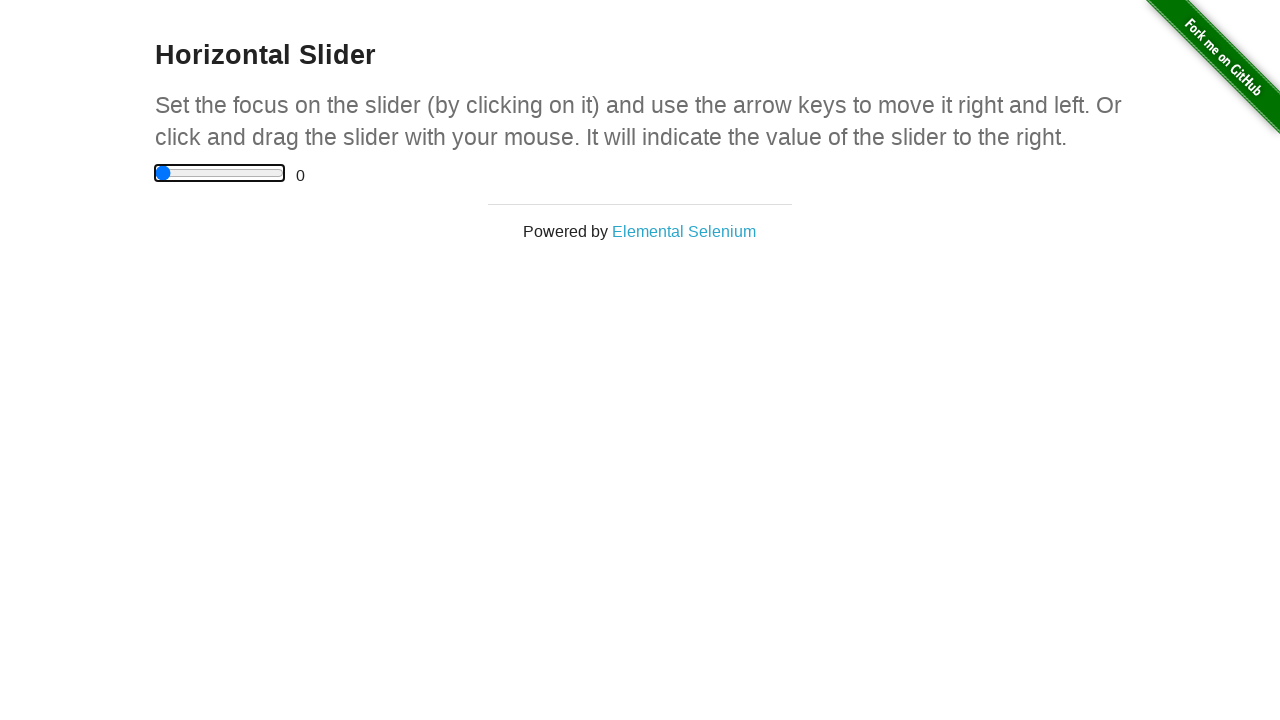

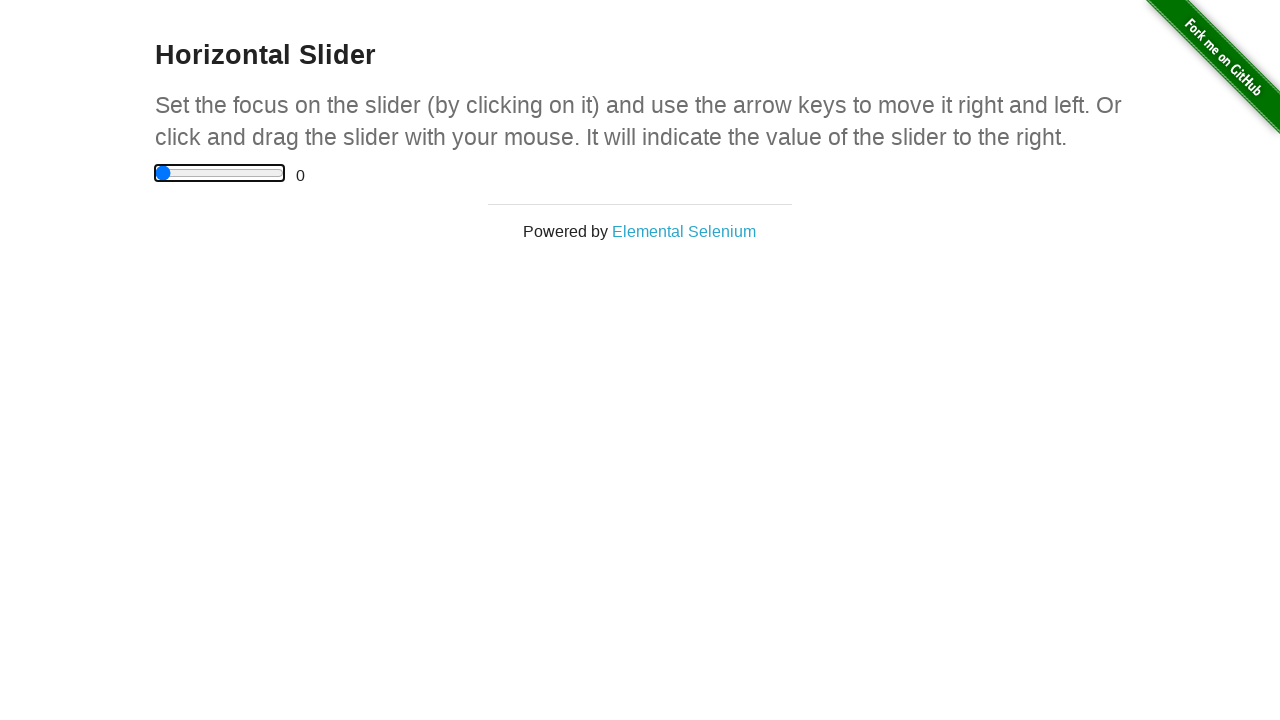